Navigates to BrowserScan website to test browser fingerprint detection, waiting for the page to fully load and display browser analysis results.

Starting URL: https://www.browserscan.net/

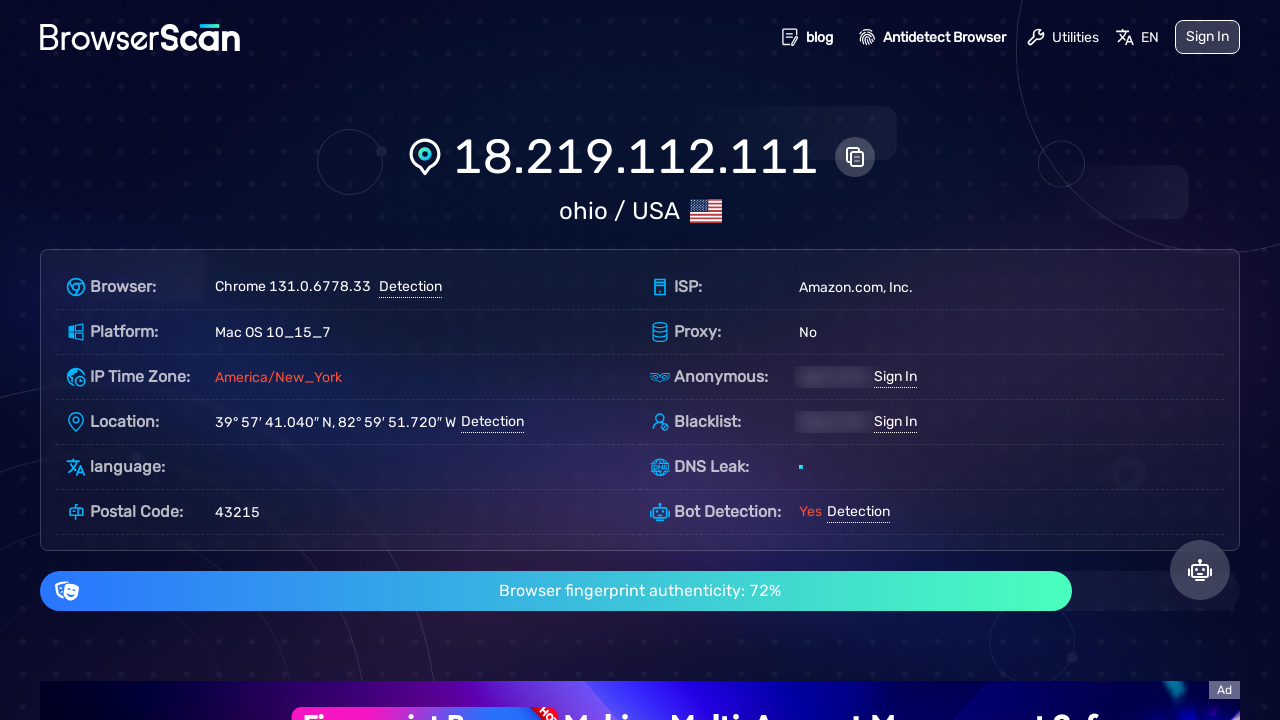

Page fully loaded with network idle state
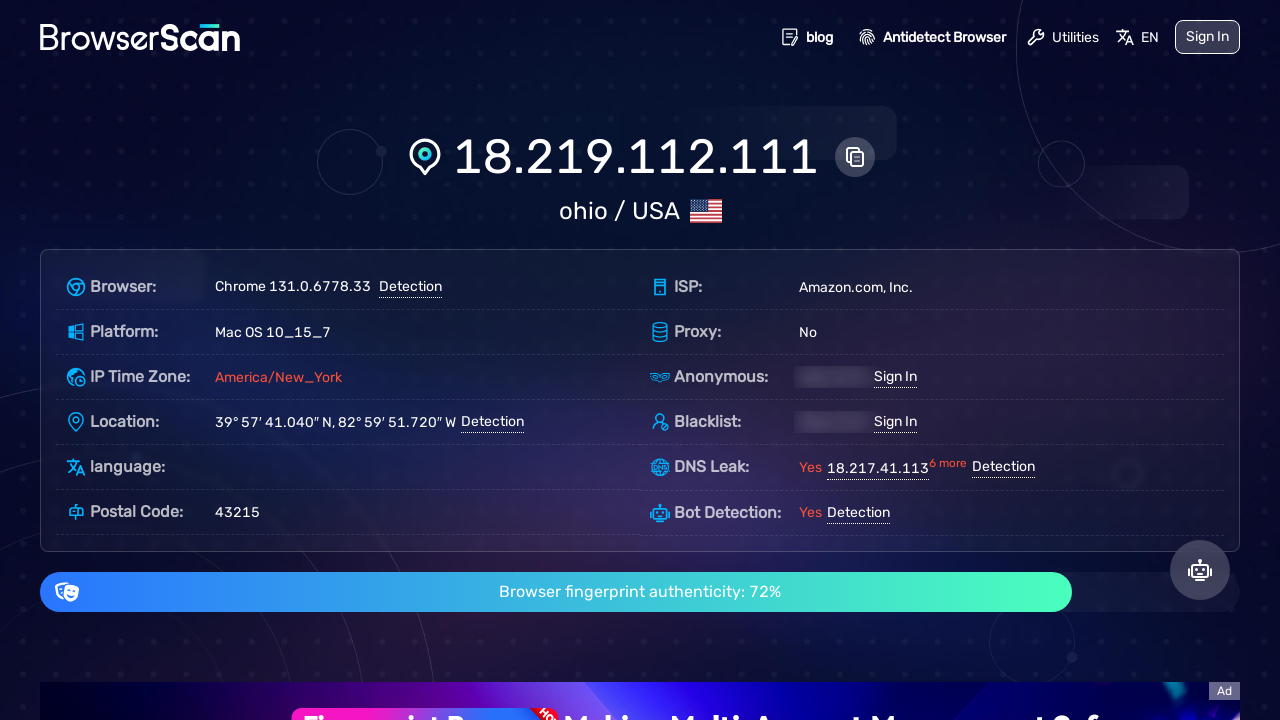

Main content area became visible
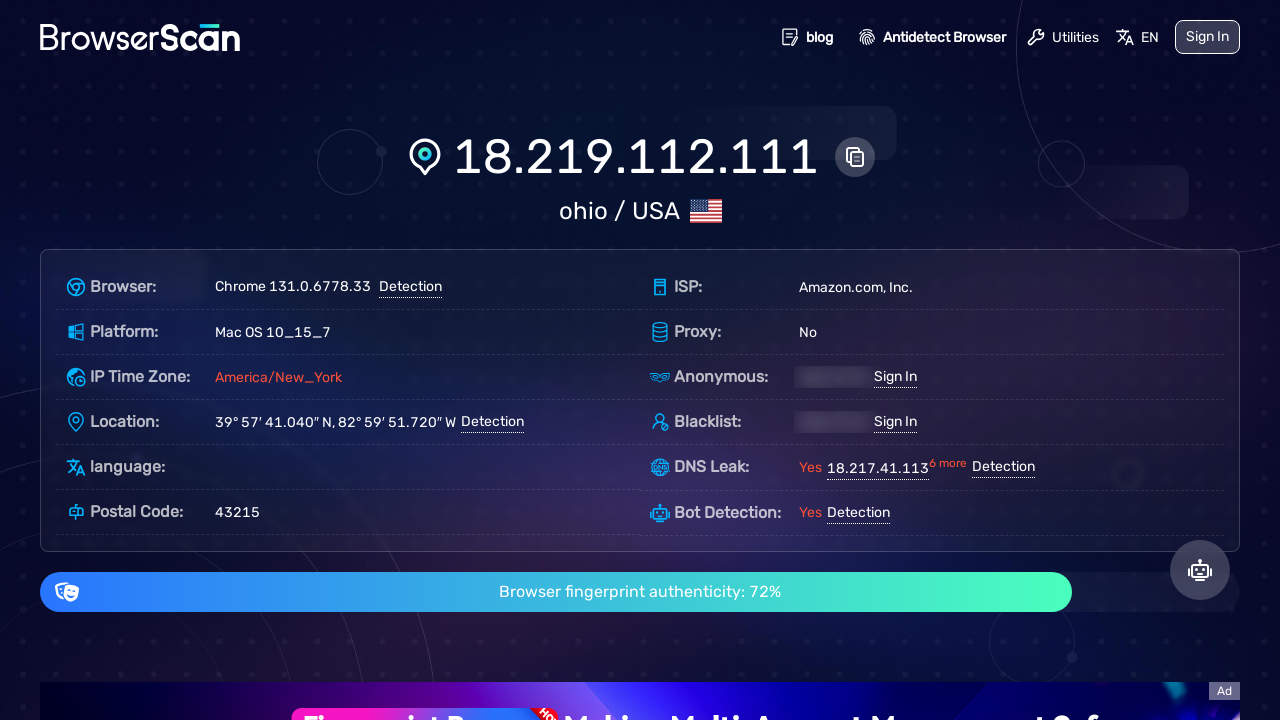

Waited 3 seconds for dynamic content to render
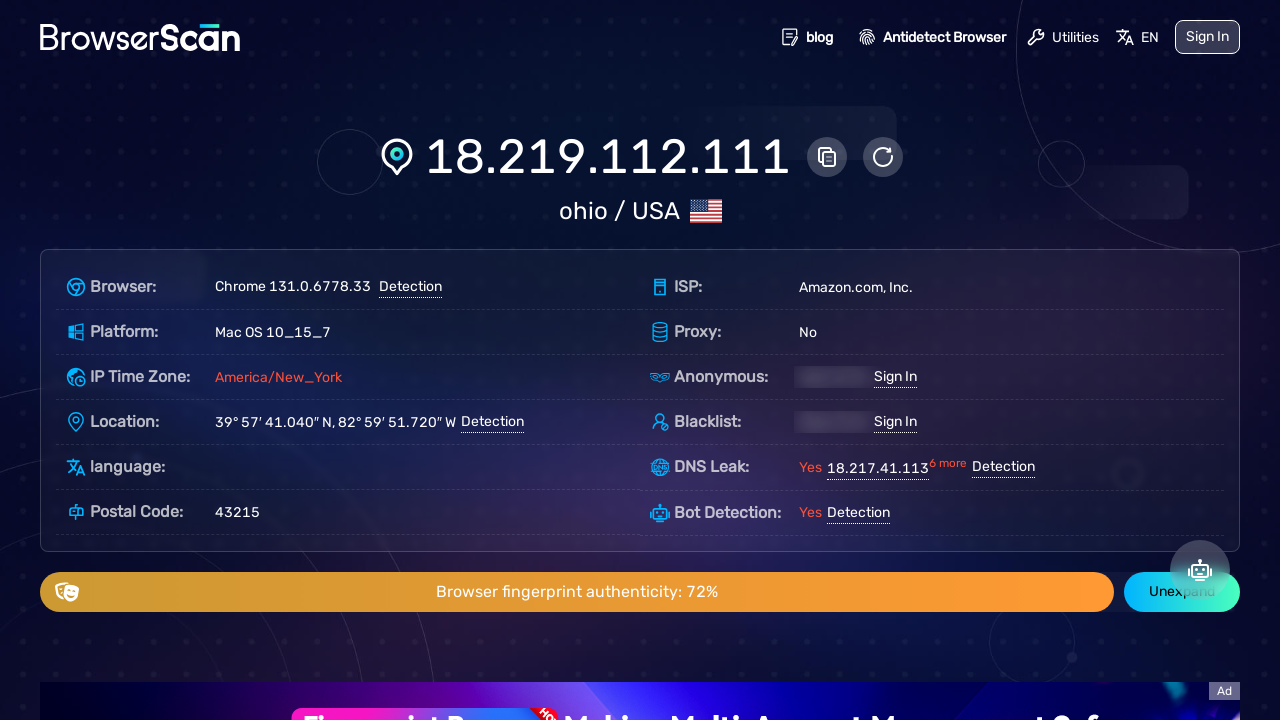

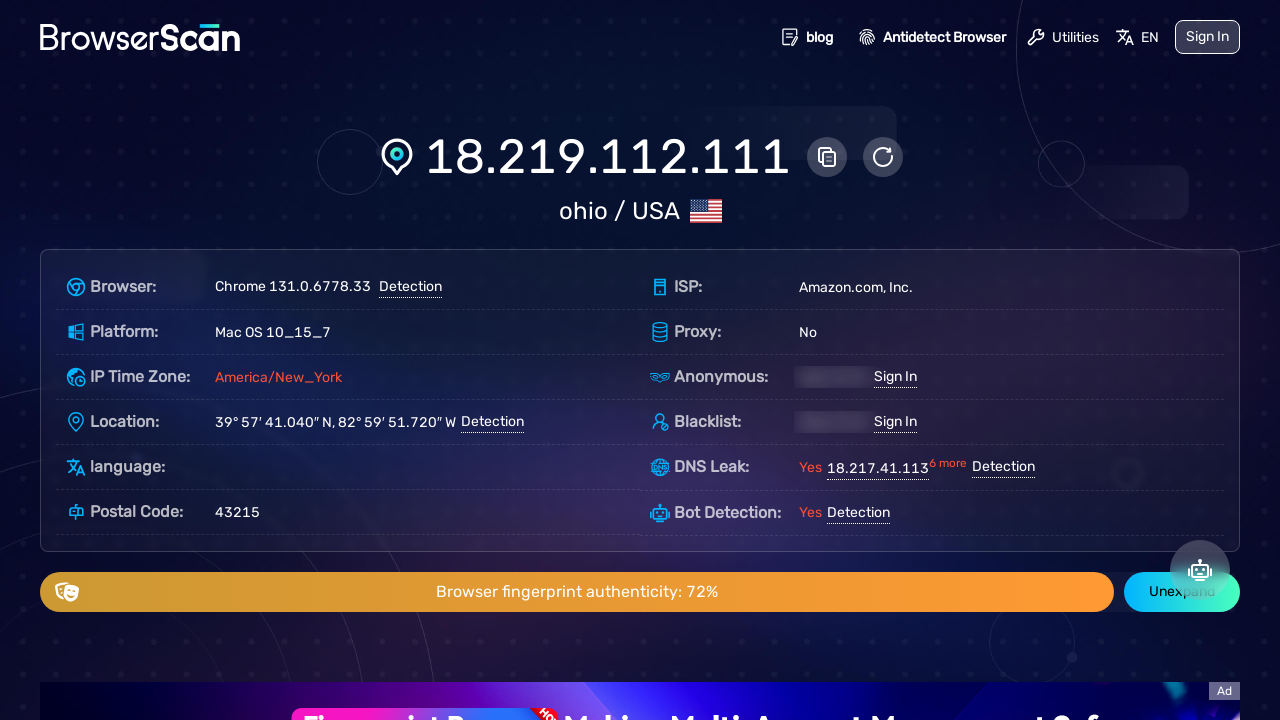